Tests the randomuser.me website by clicking on different attribute list items and verifying that the user value element updates accordingly.

Starting URL: https://randomuser.me/

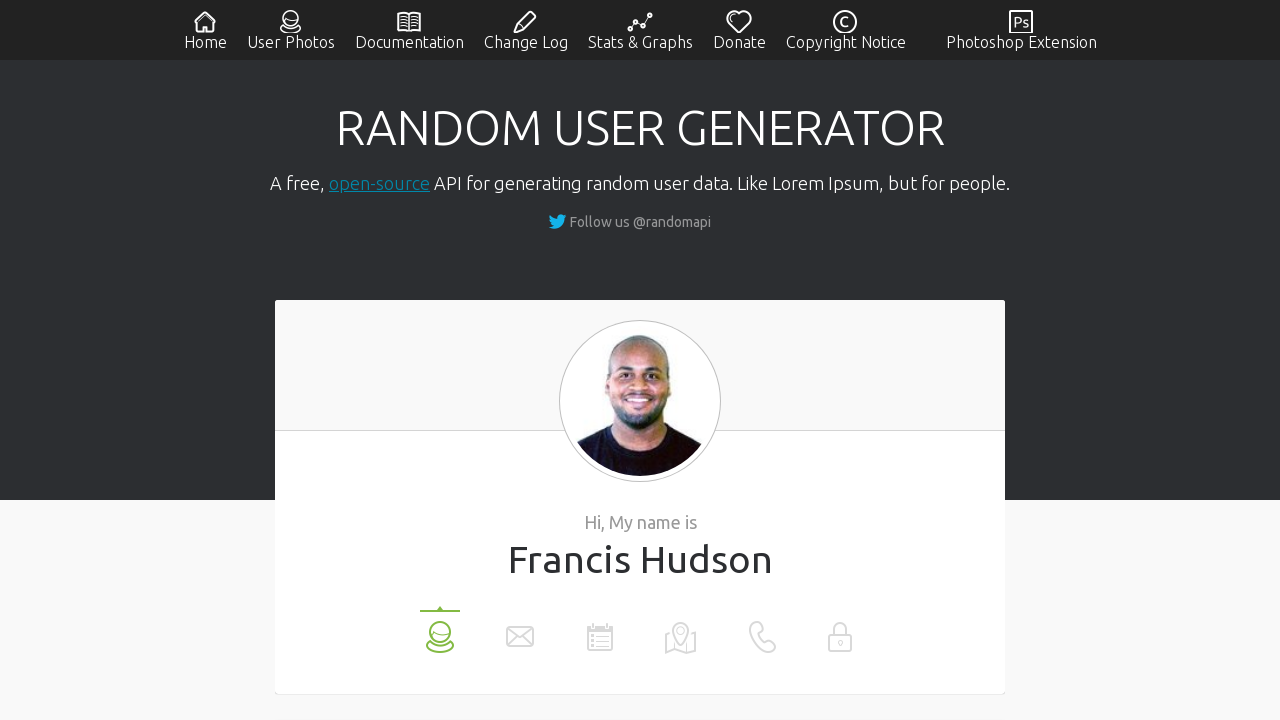

Waited for values list to load on randomuser.me
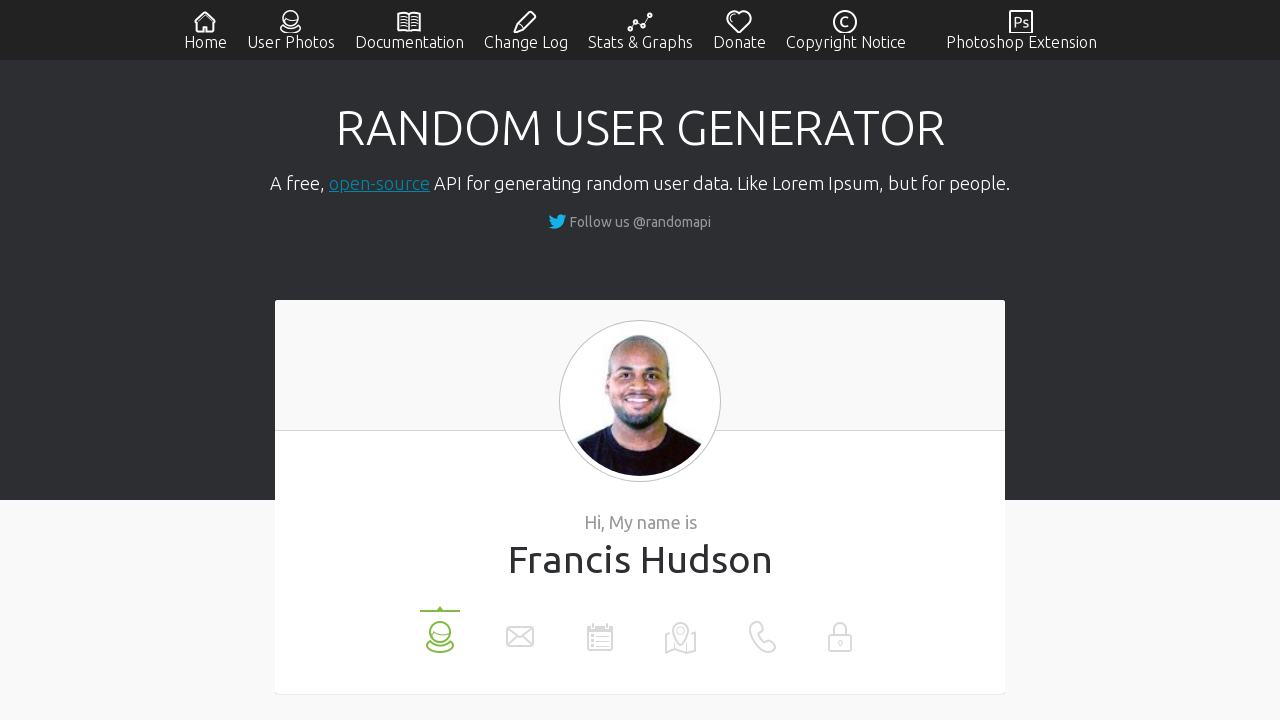

Clicked on the first attribute list item at (440, 630) on xpath=//*[@id='values_list']/li[1]
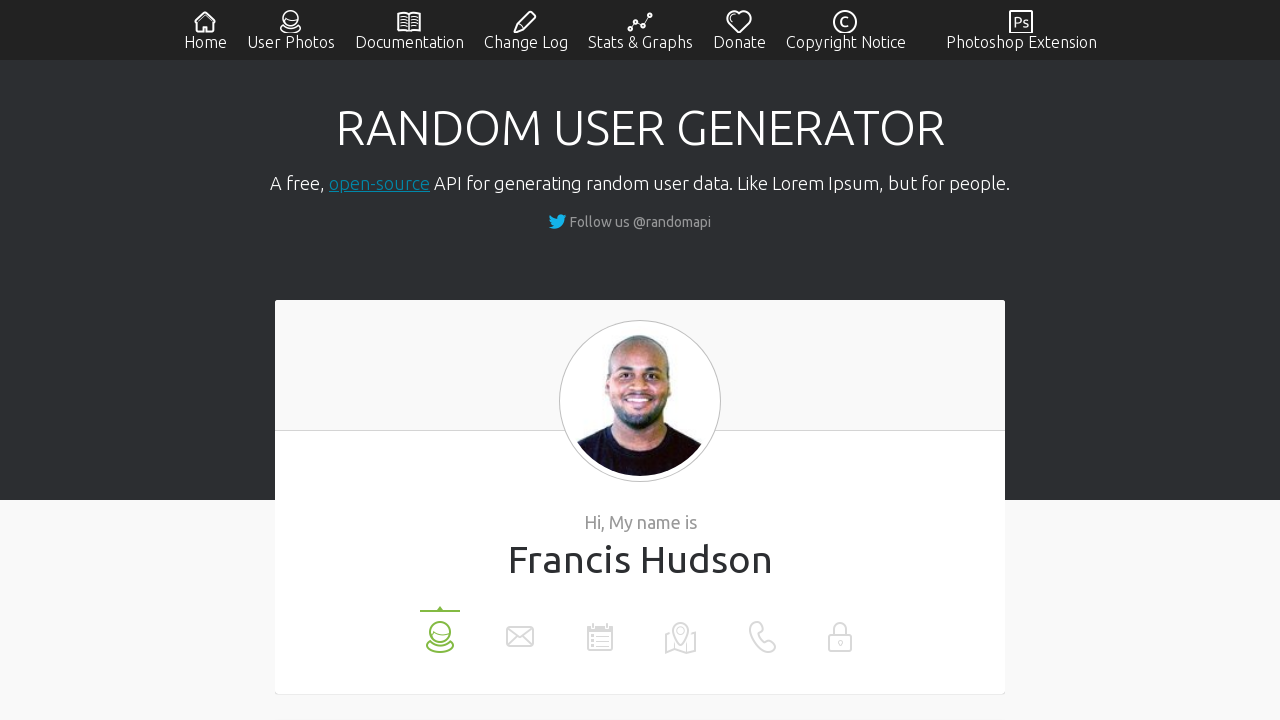

User value element updated and became visible after clicking first item
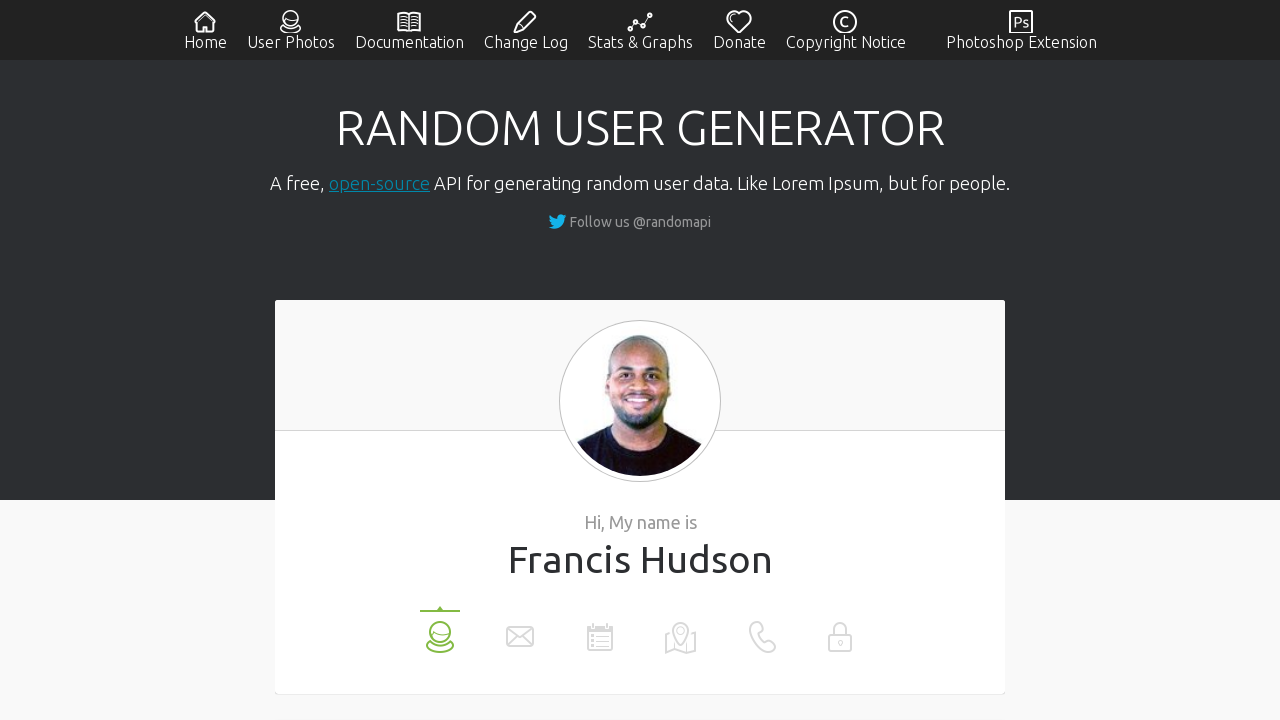

Clicked on the second attribute list item at (520, 630) on xpath=//*[@id='values_list']/li[2]
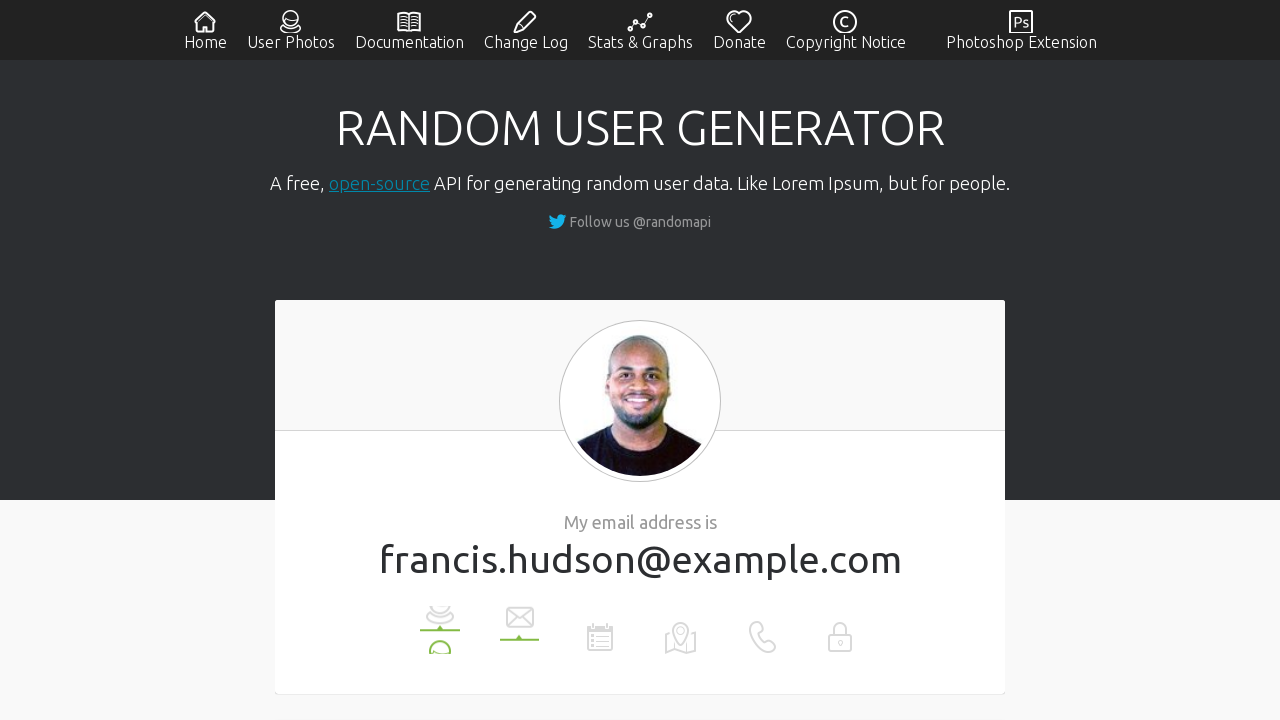

User value element updated after clicking second item
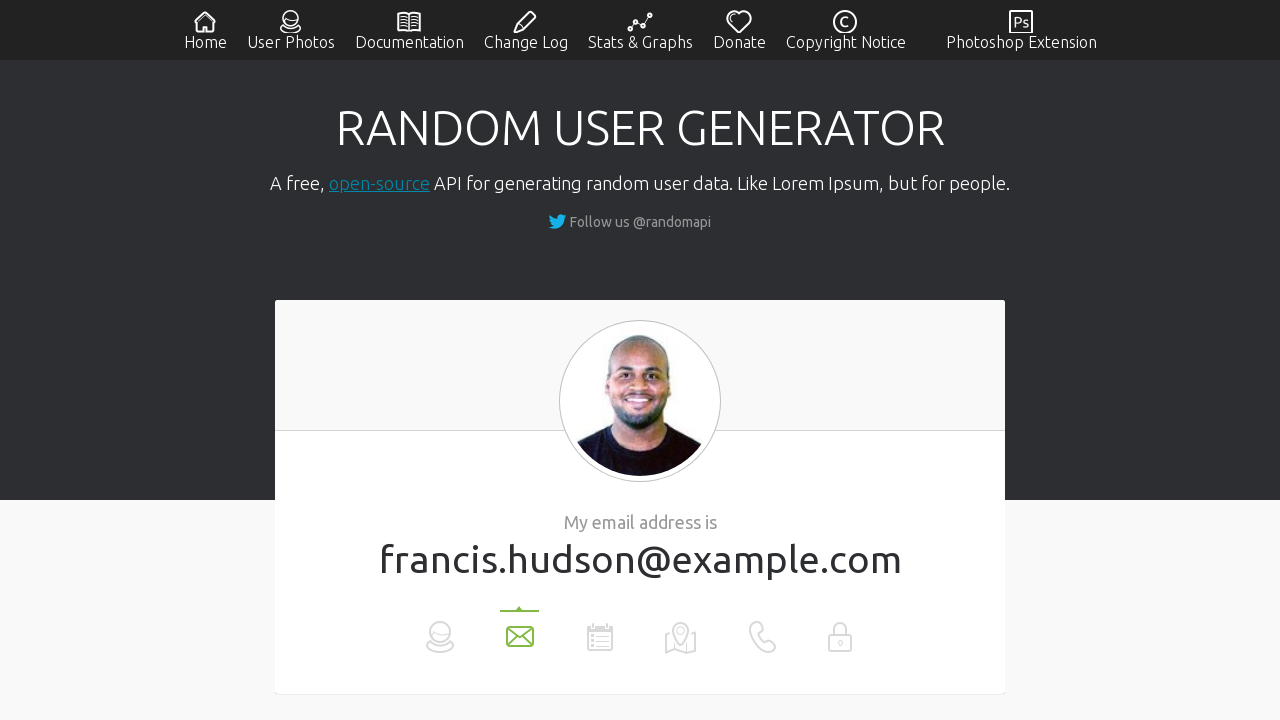

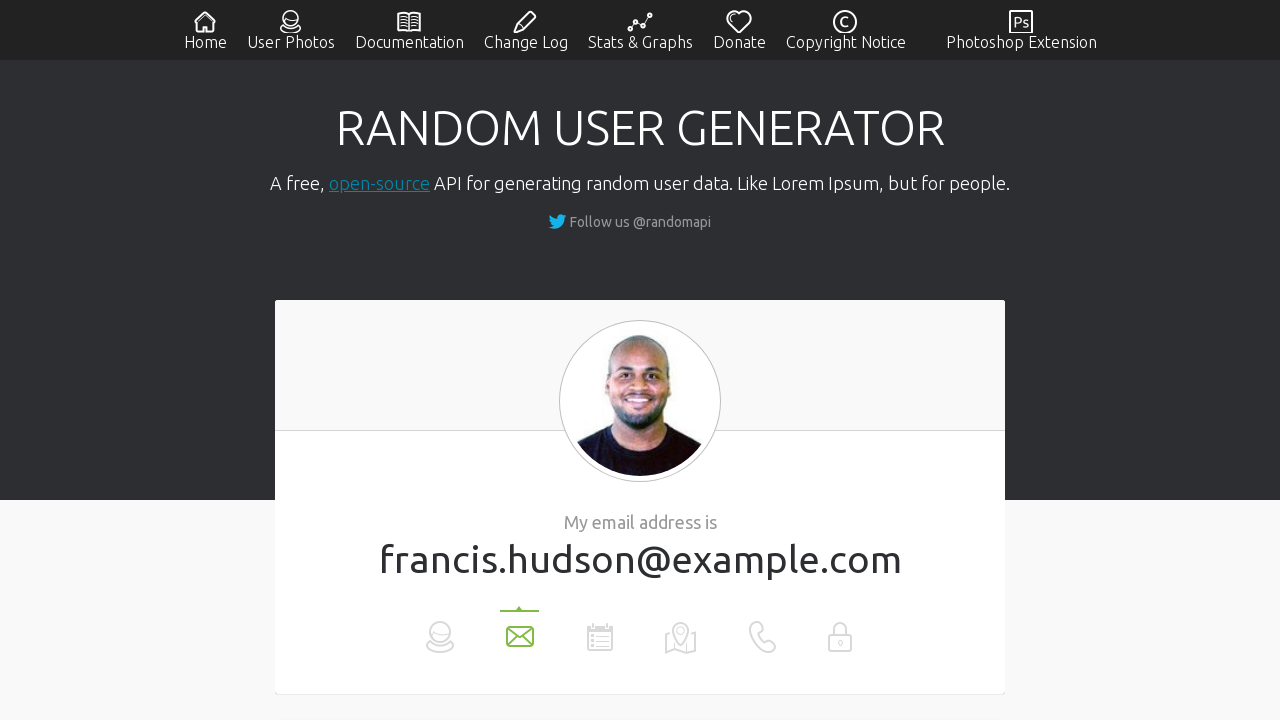